Tests calendar date picker functionality by selecting a specific date (June 15, 2027) through the calendar navigation interface and verifying the selected values

Starting URL: https://rahulshettyacademy.com/seleniumPractise/#/offers

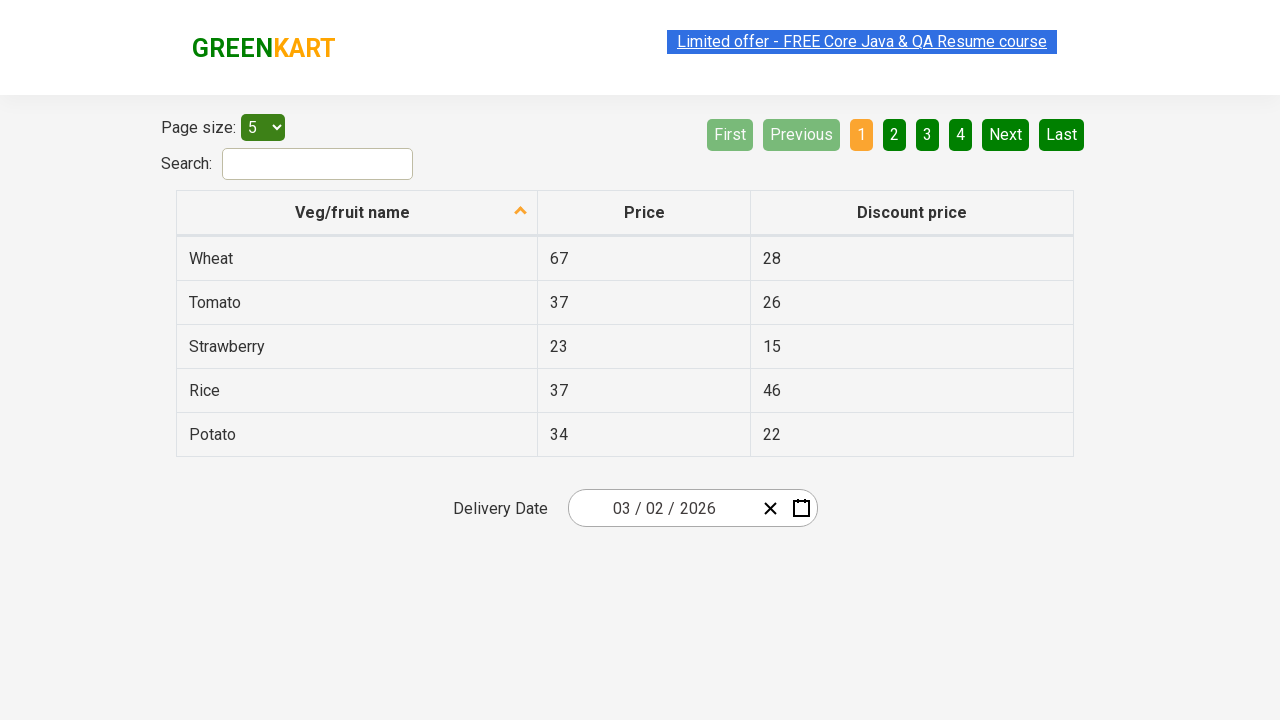

Clicked date picker input group to open calendar at (662, 508) on .react-date-picker__inputGroup
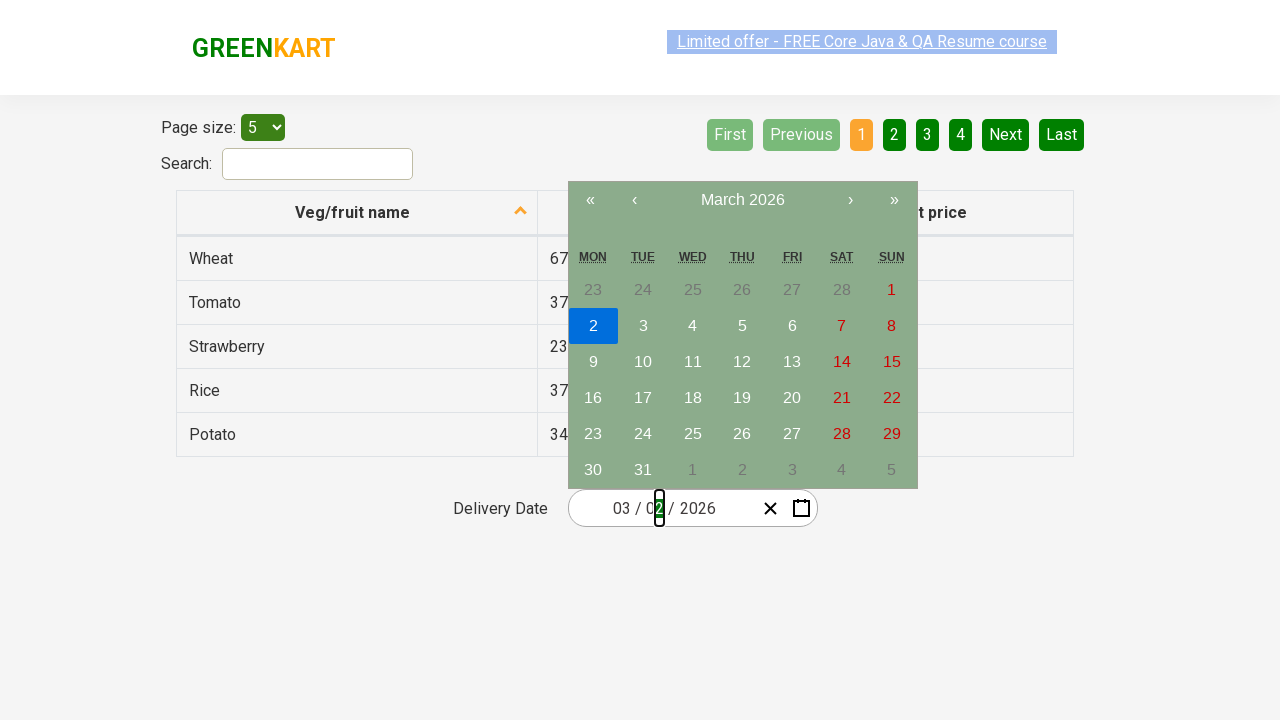

Clicked navigation label to navigate to month view at (742, 200) on .react-calendar__navigation__label
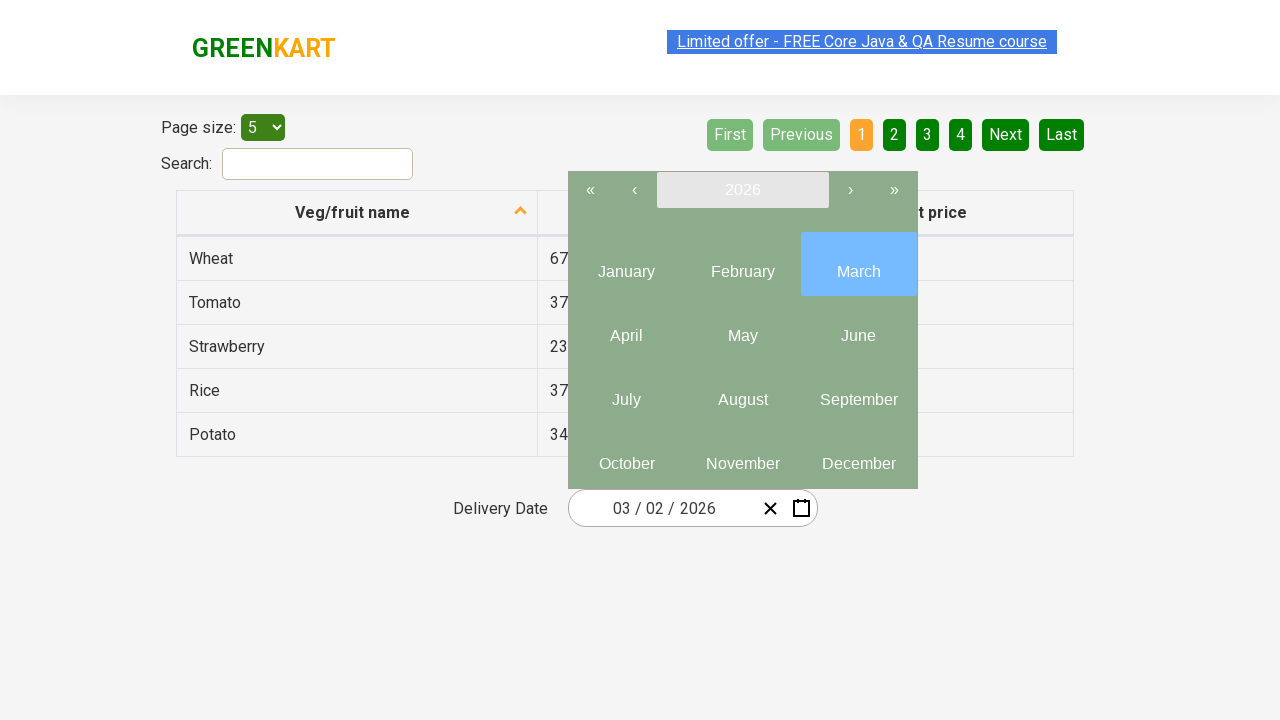

Clicked navigation label again to navigate to year view at (742, 190) on .react-calendar__navigation__label
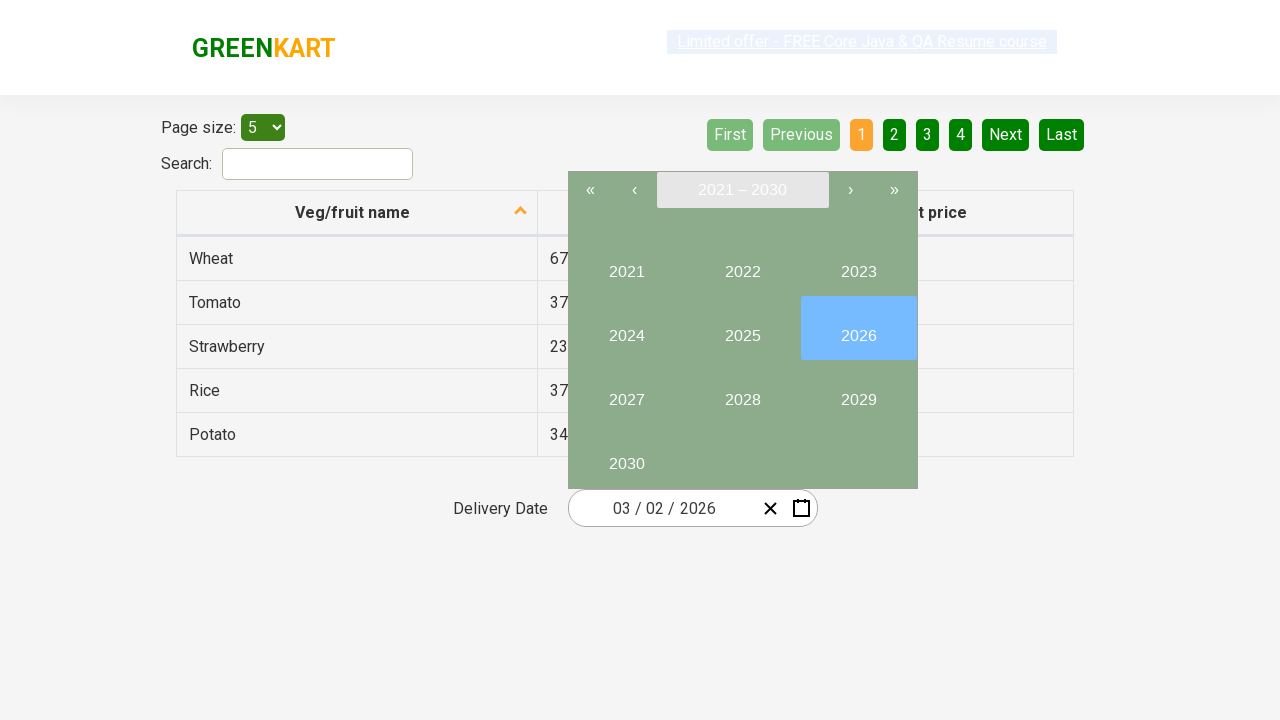

Selected year 2027 at (626, 392) on //button[text()='2027']
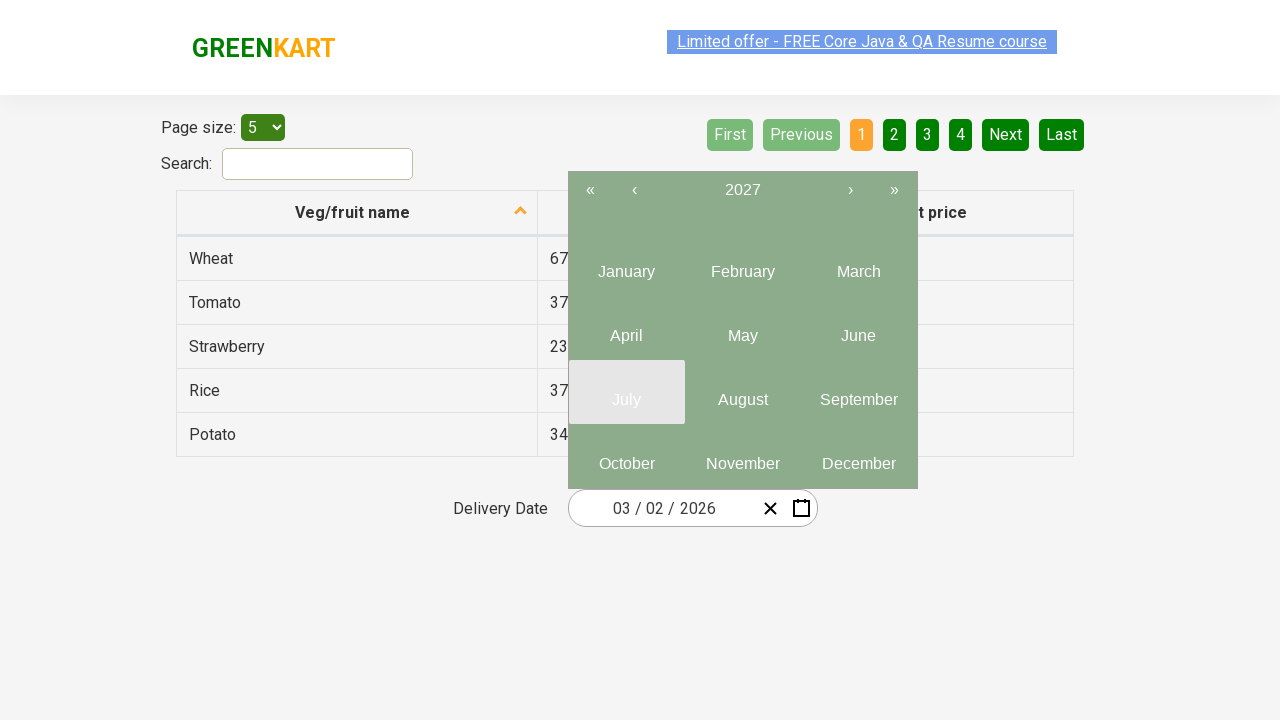

Selected month 6 (June) at (858, 328) on .react-calendar__year-view__months__month >> nth=5
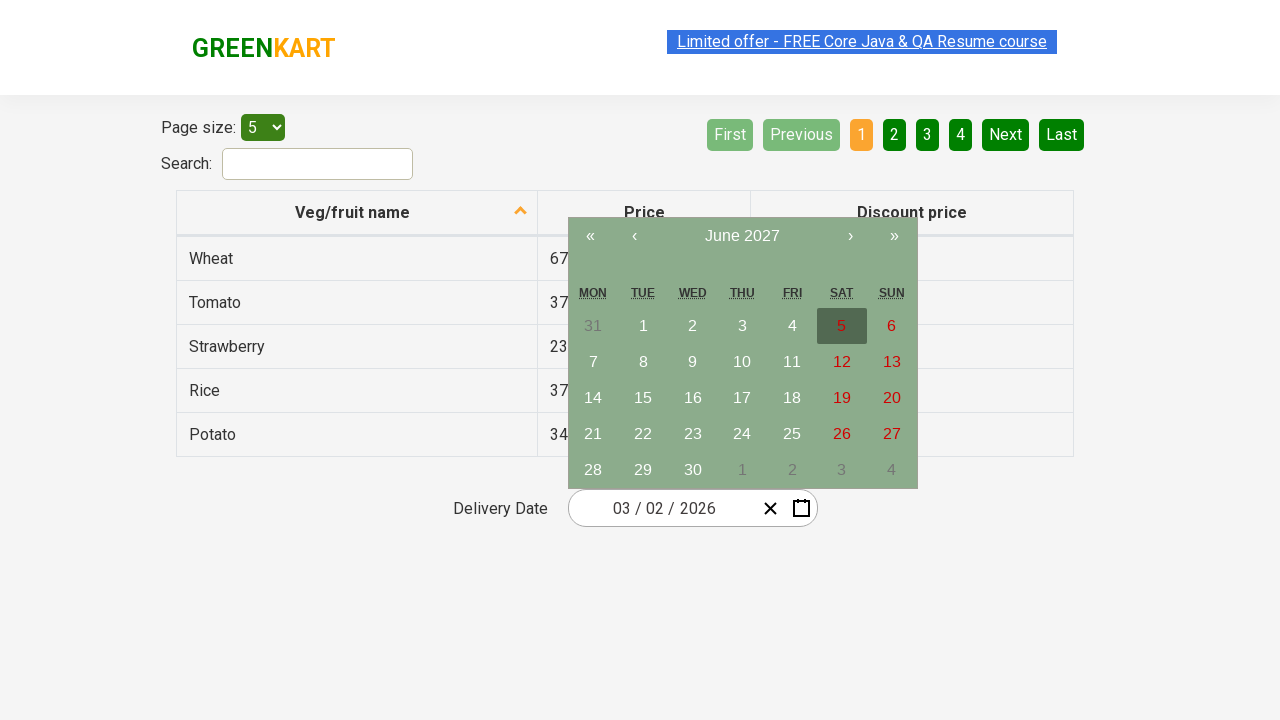

Selected date 15 at (643, 398) on //abbr[text()='15']
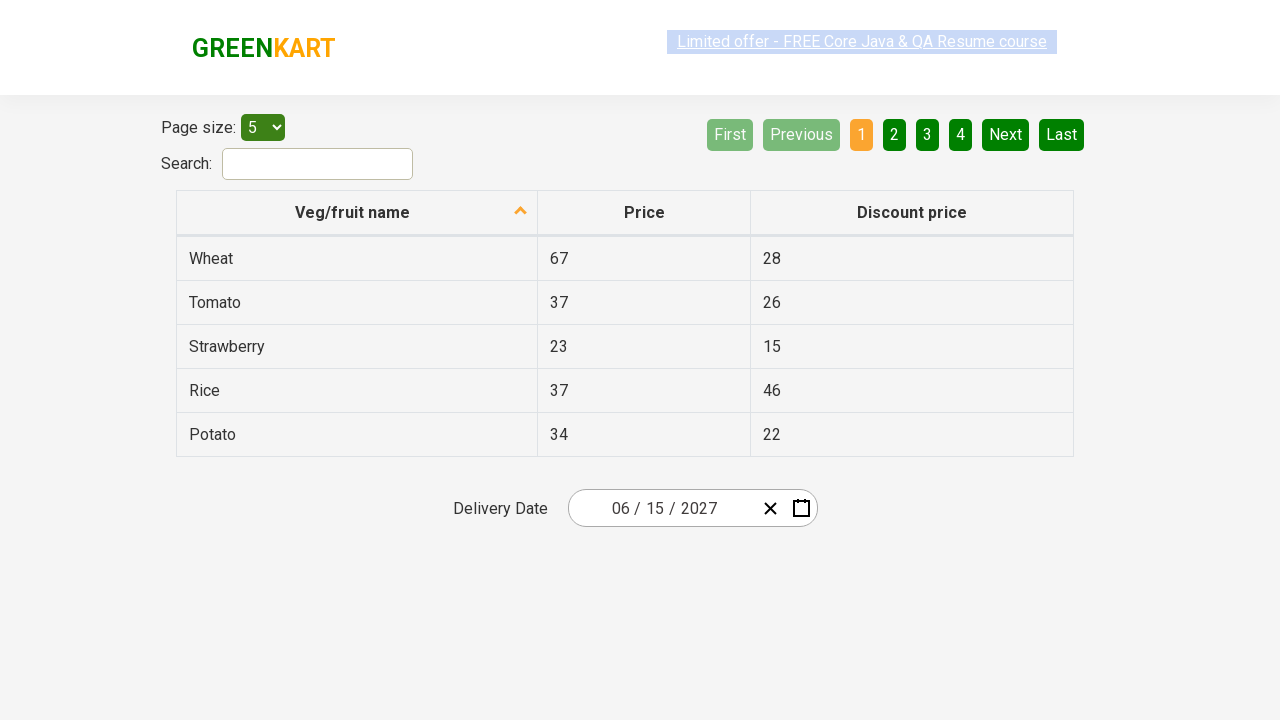

Waited for date picker input group to update with selected date
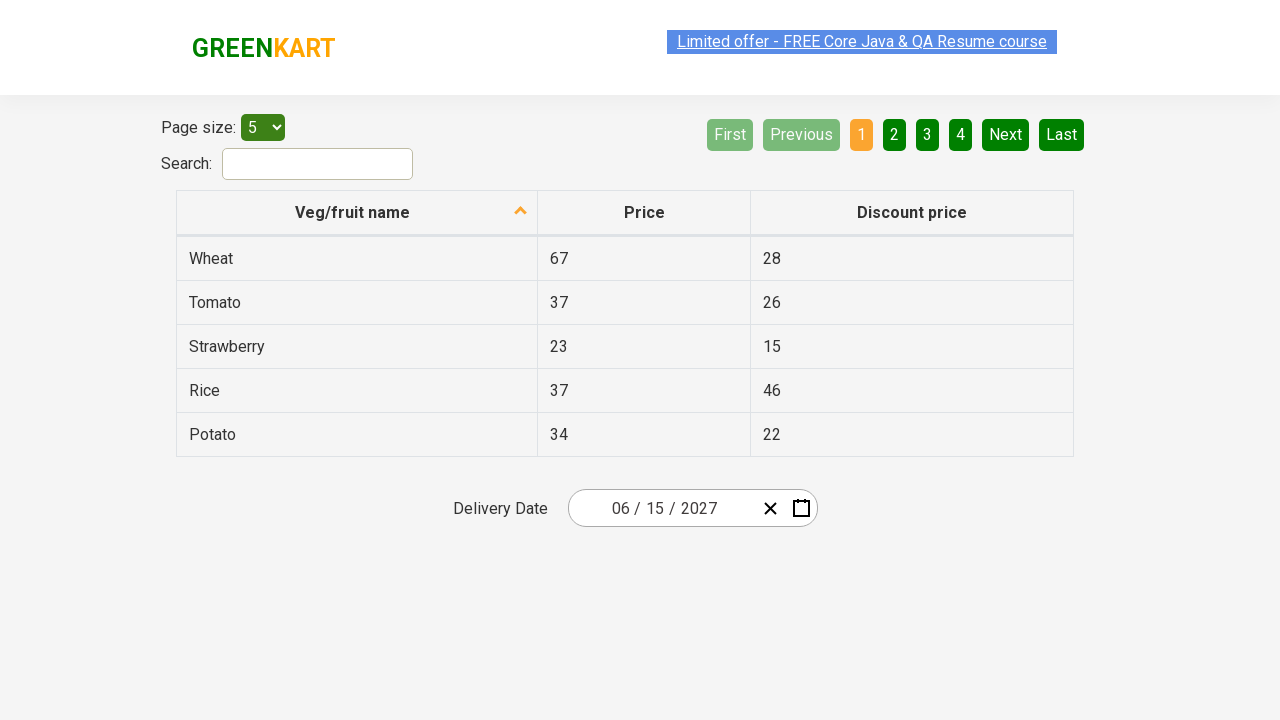

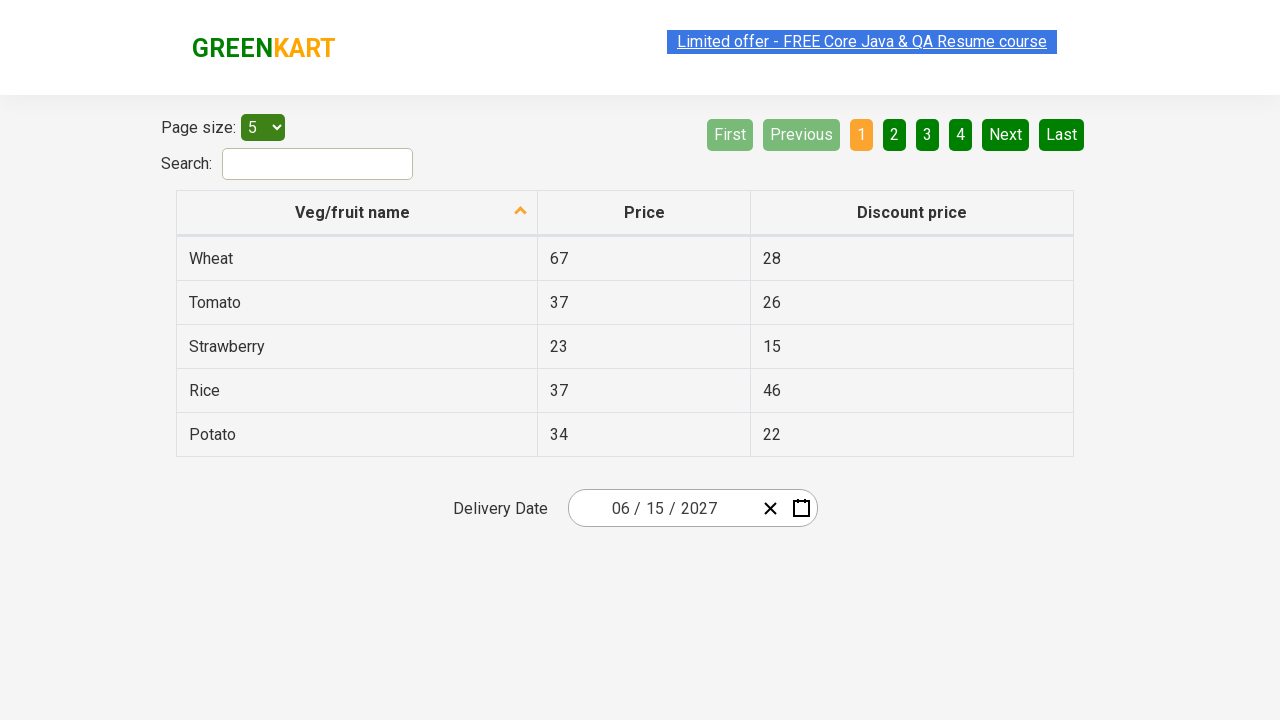